Tests creating and navigating multiple browser windows/contexts, verifying that top-level browsing contexts are properly tracked

Starting URL: https://www.selenium.dev/selenium/web/iframes.html

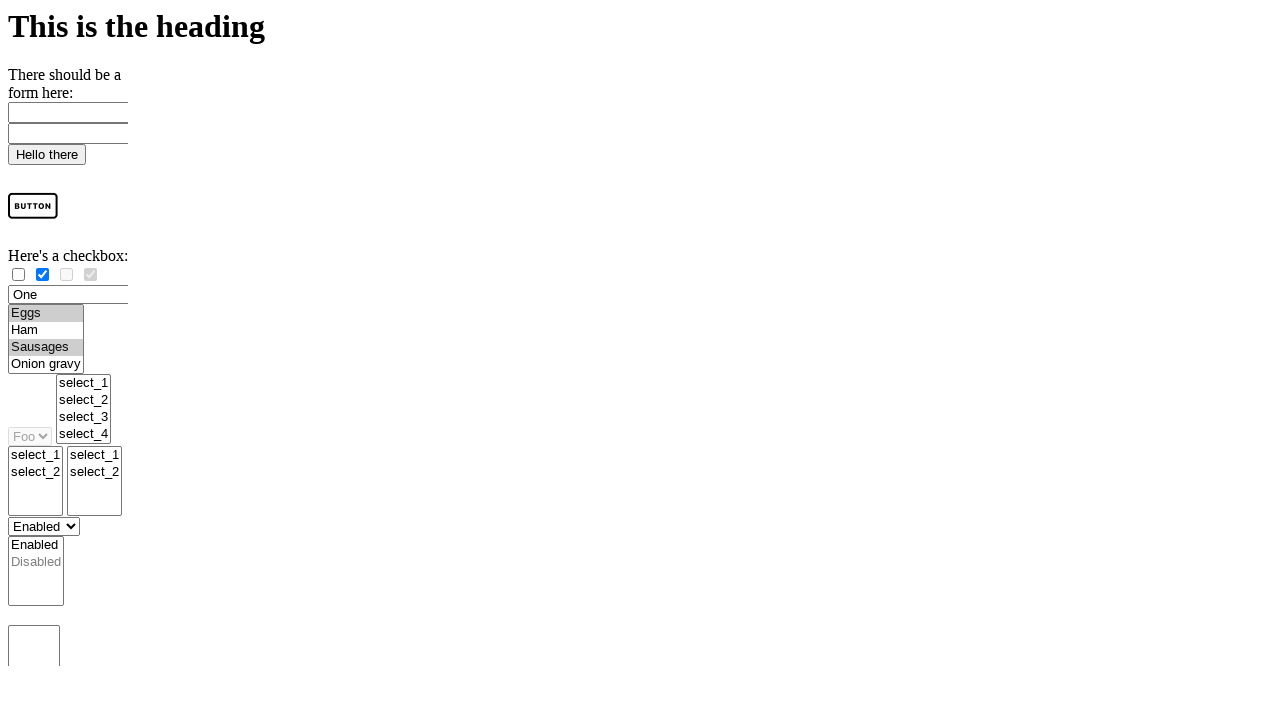

Created a new browser page/tab in the context
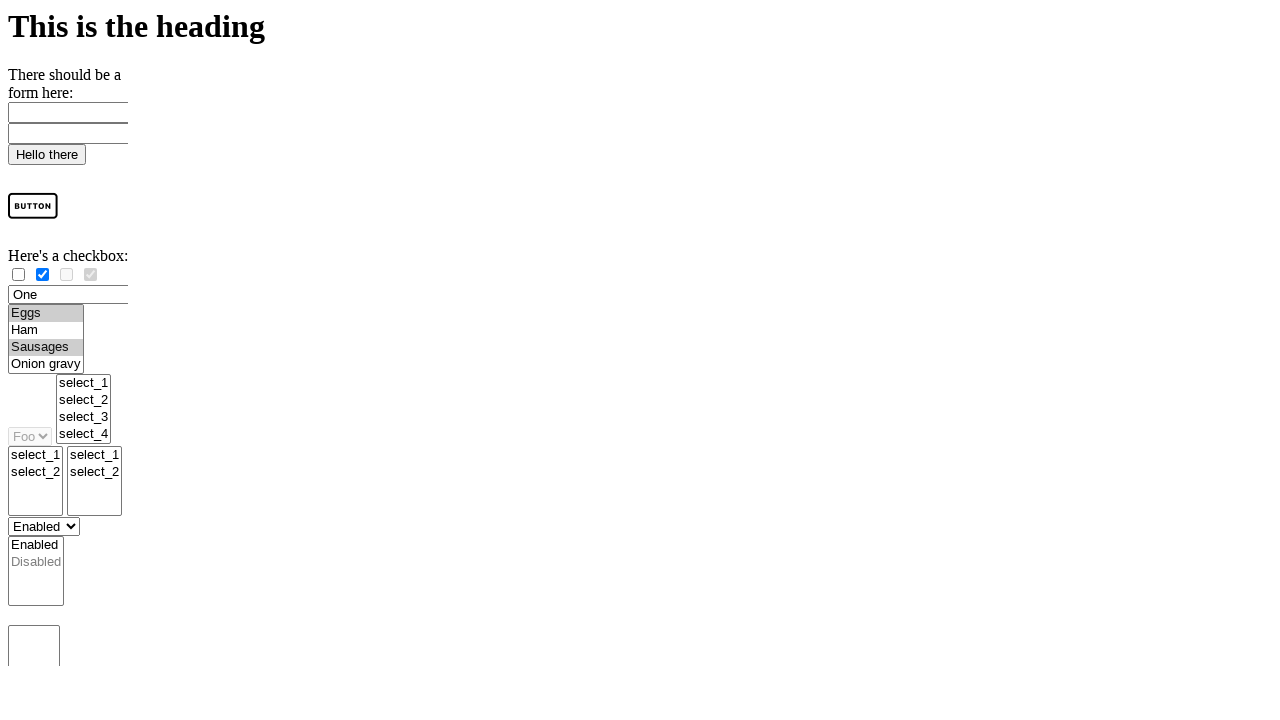

Navigated new page to https://www.selenium.dev/
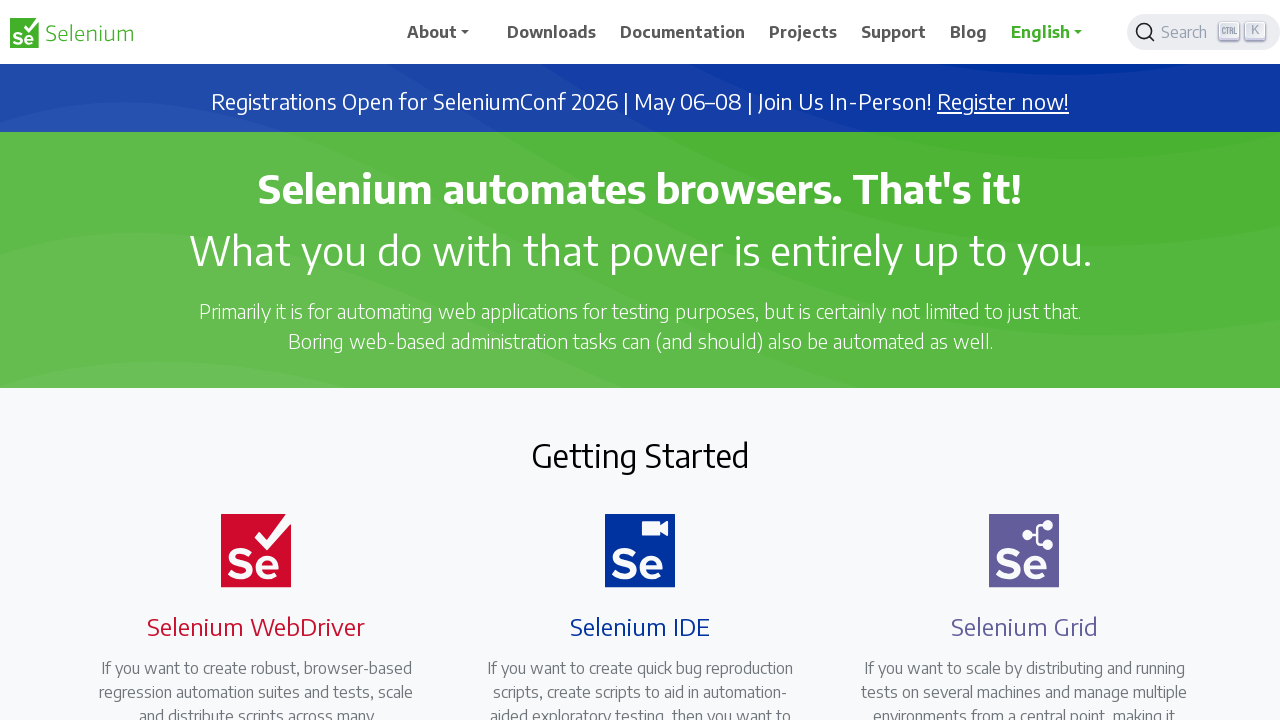

Original page reached domcontentloaded state
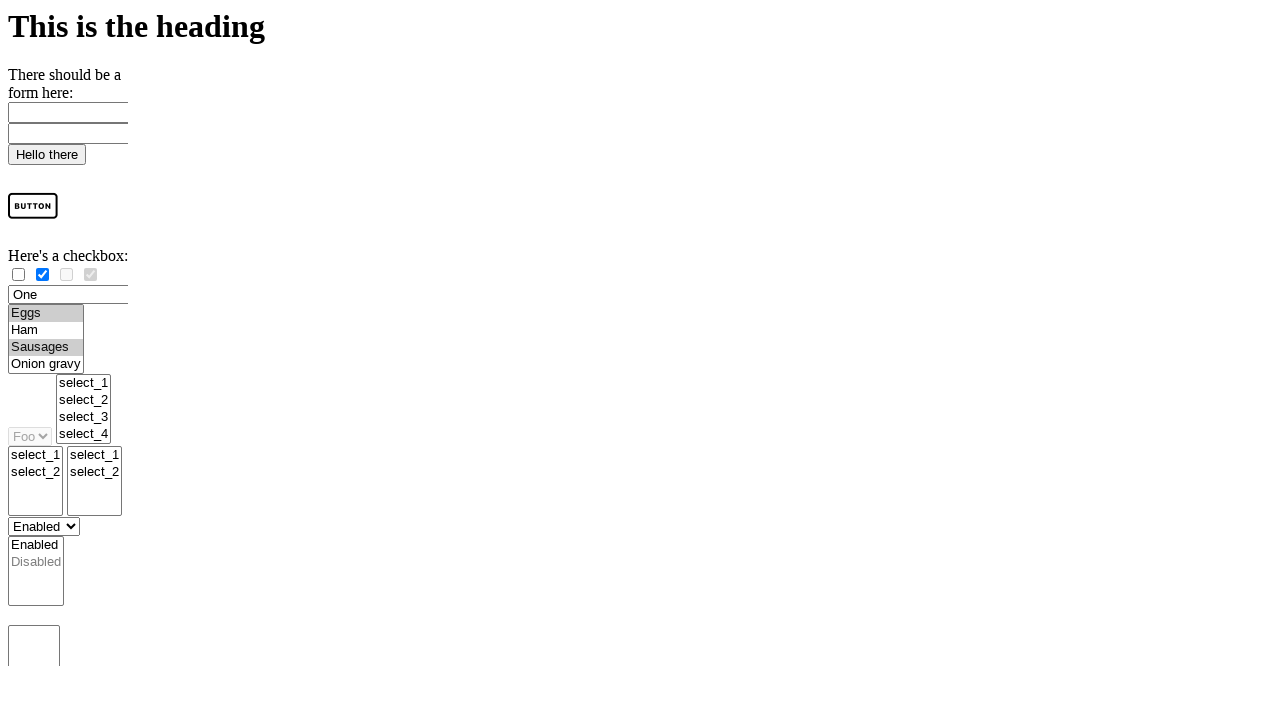

New page reached domcontentloaded state
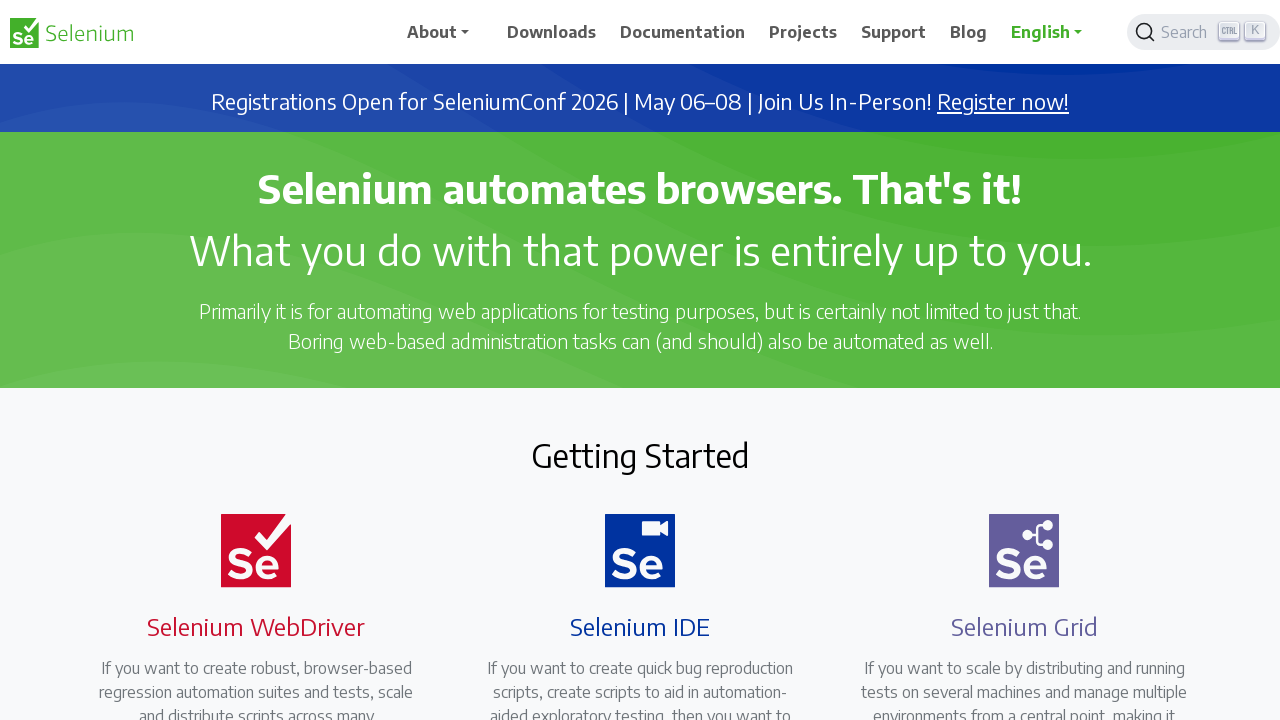

Closed the new browser page
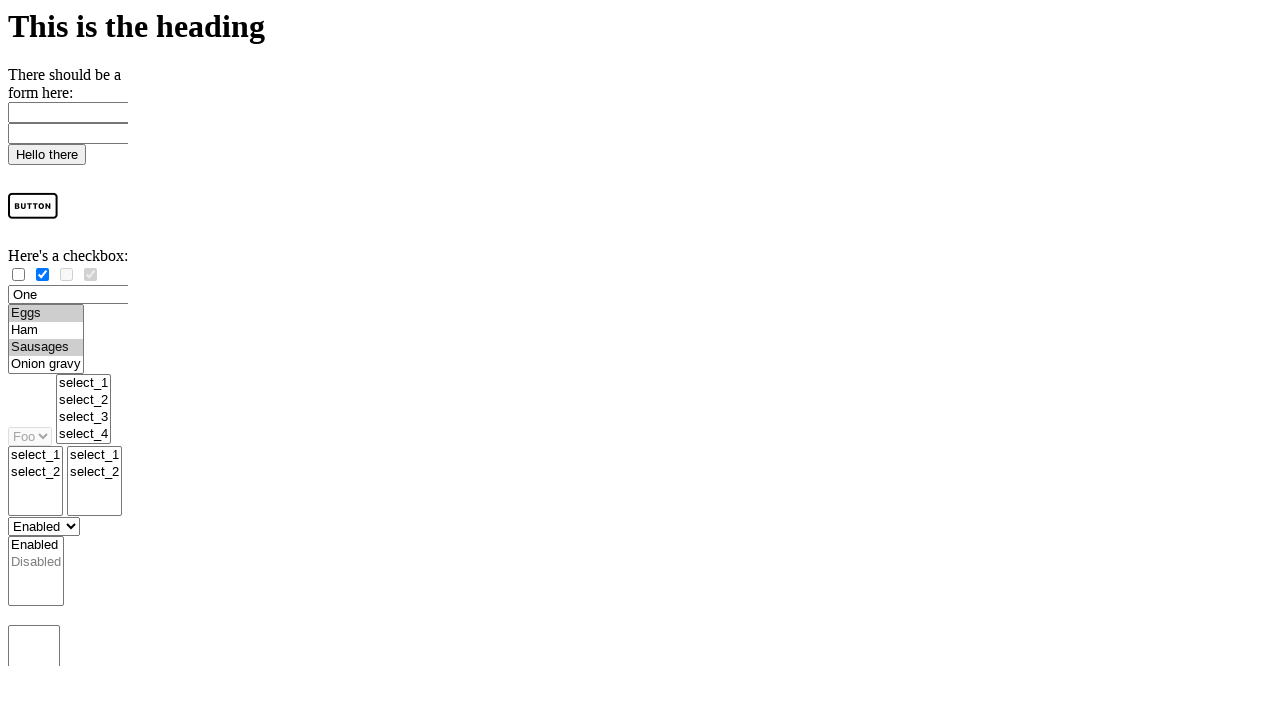

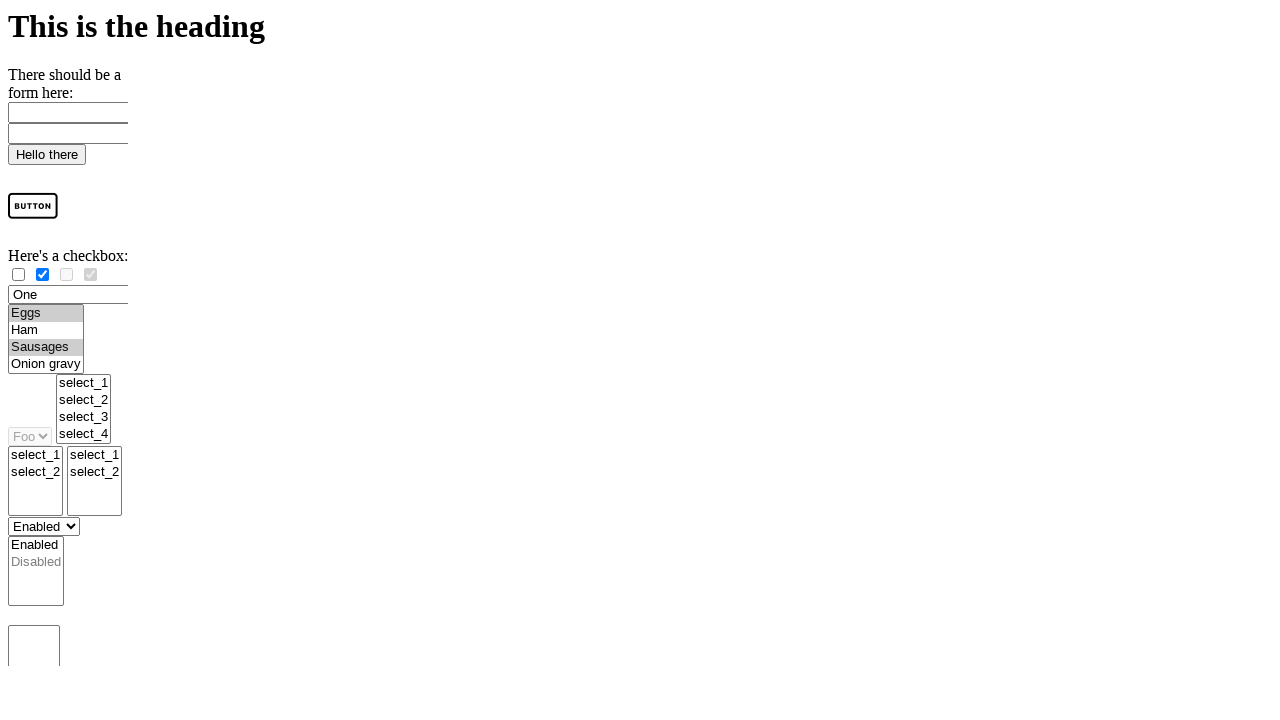